Navigates to the W3Schools HTML tables tutorial page and verifies that the customers table element is present and visible on the page.

Starting URL: https://www.w3schools.com/html/html_tables.asp

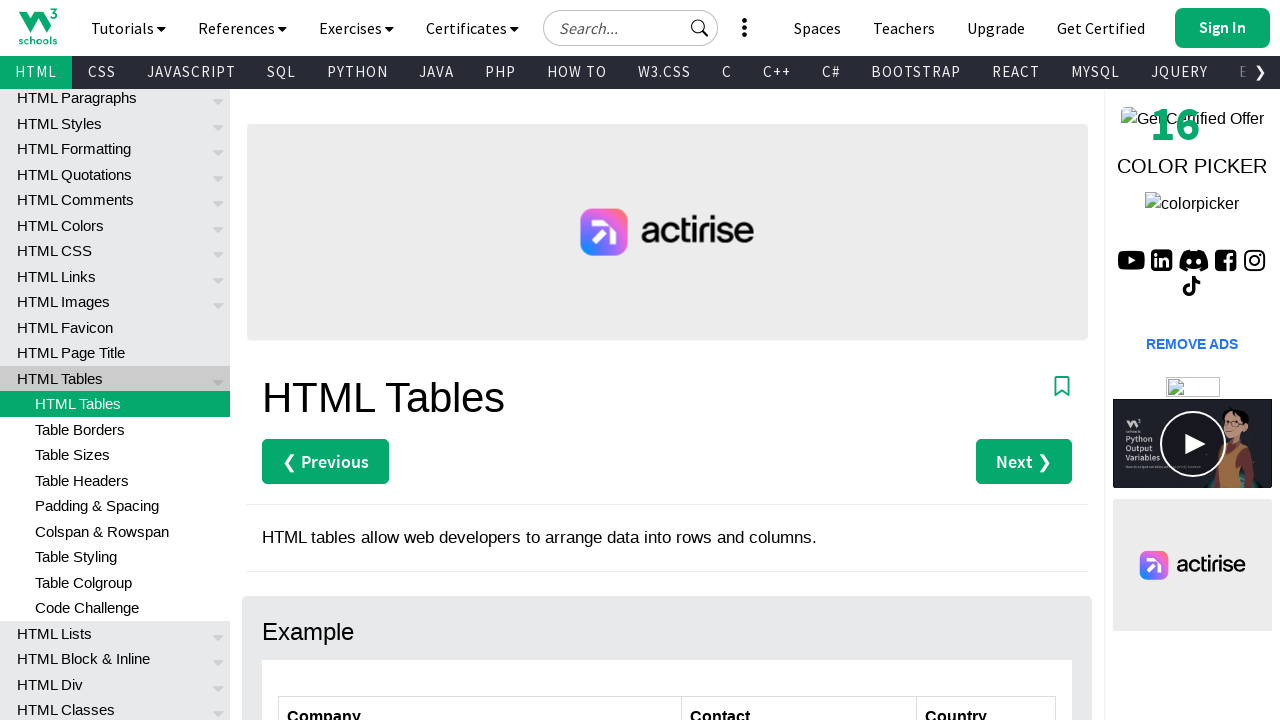

Set viewport size to 1920x1080
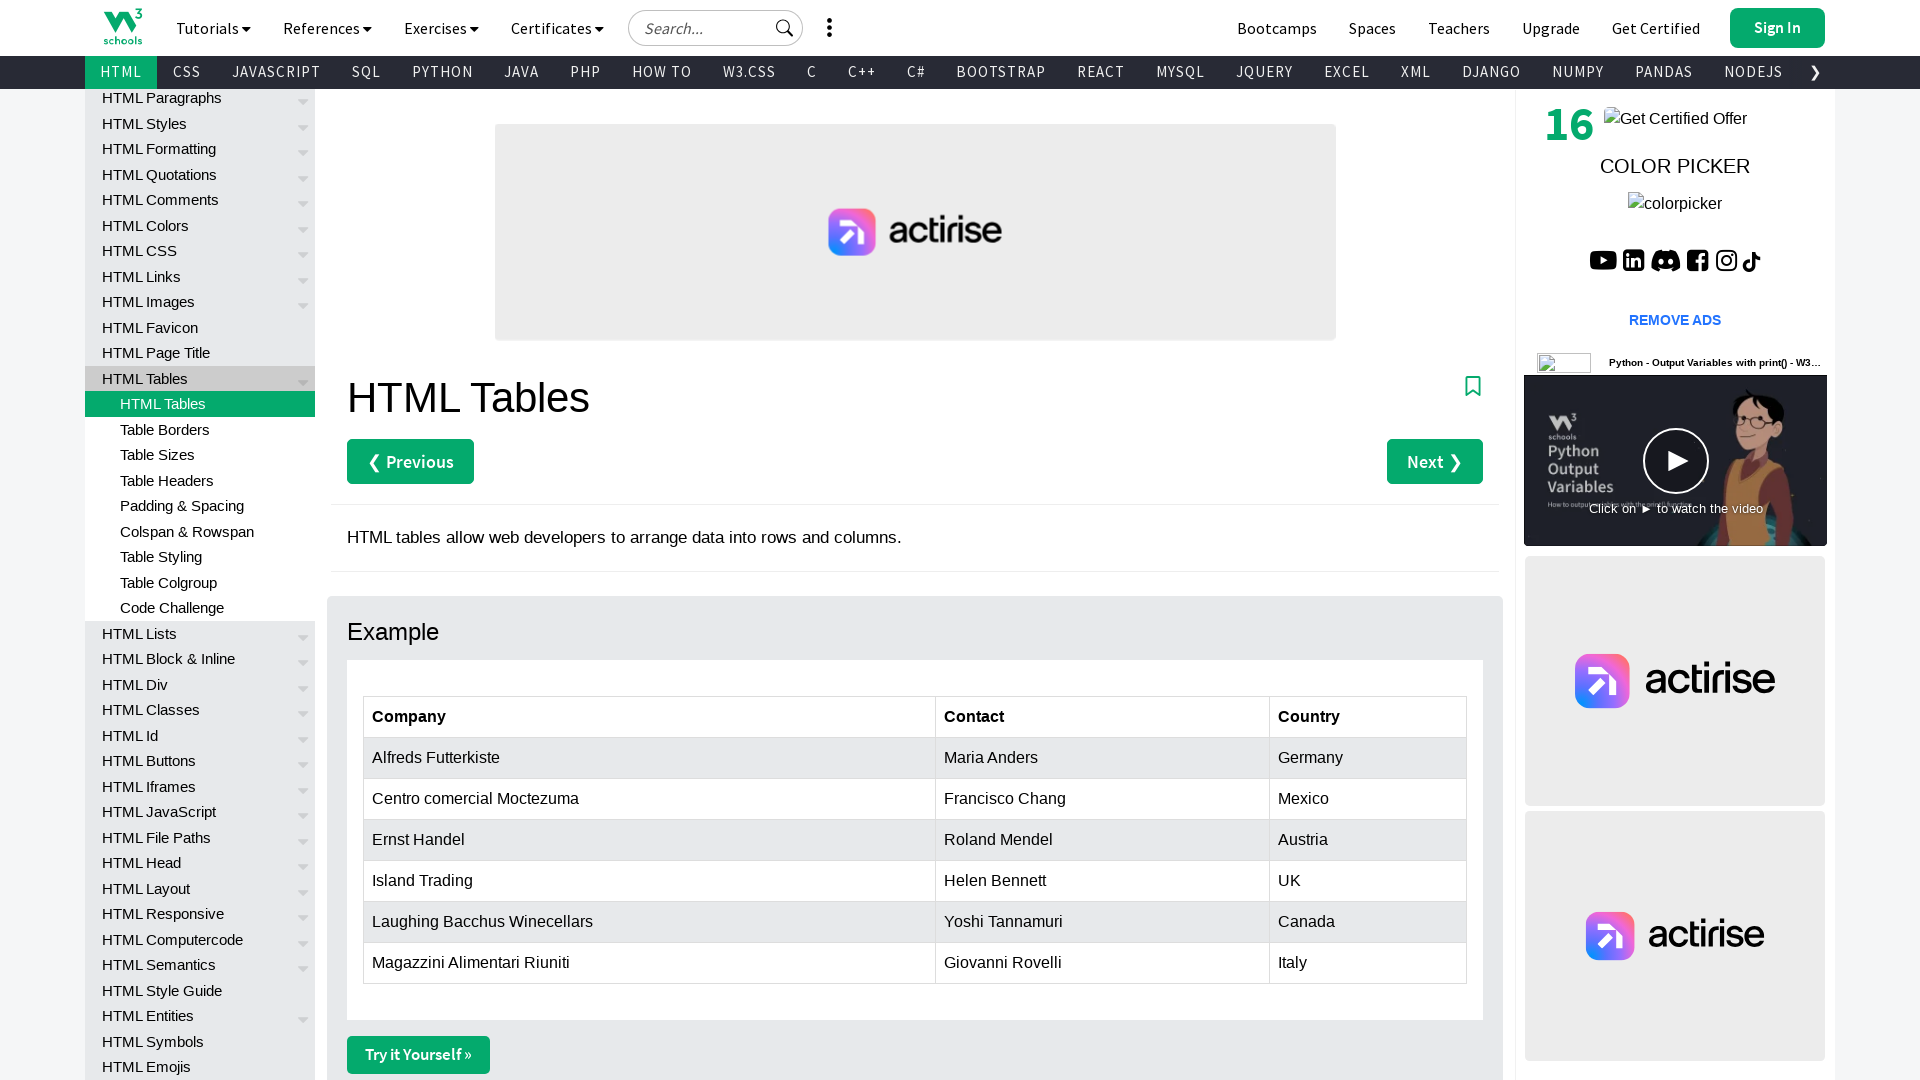

Navigated to W3Schools HTML tables tutorial page
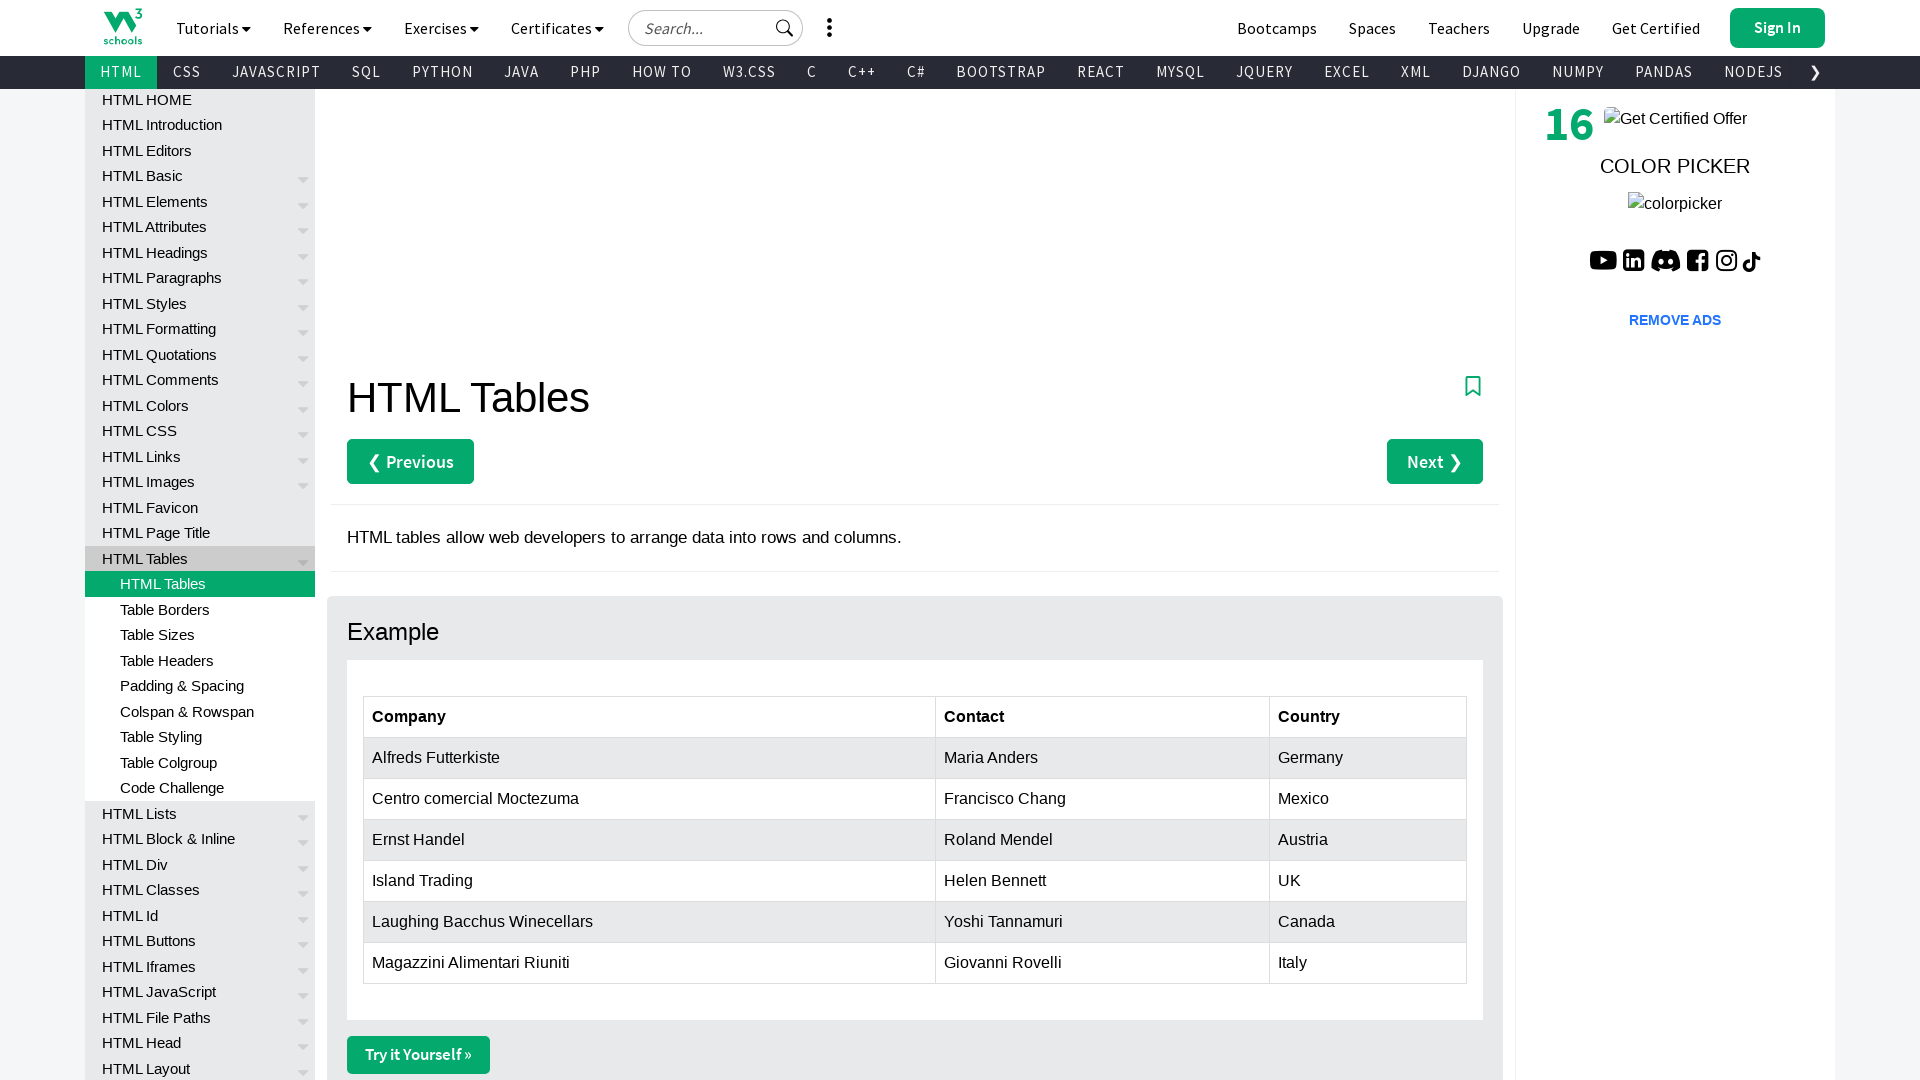

Customers table element is visible on the page
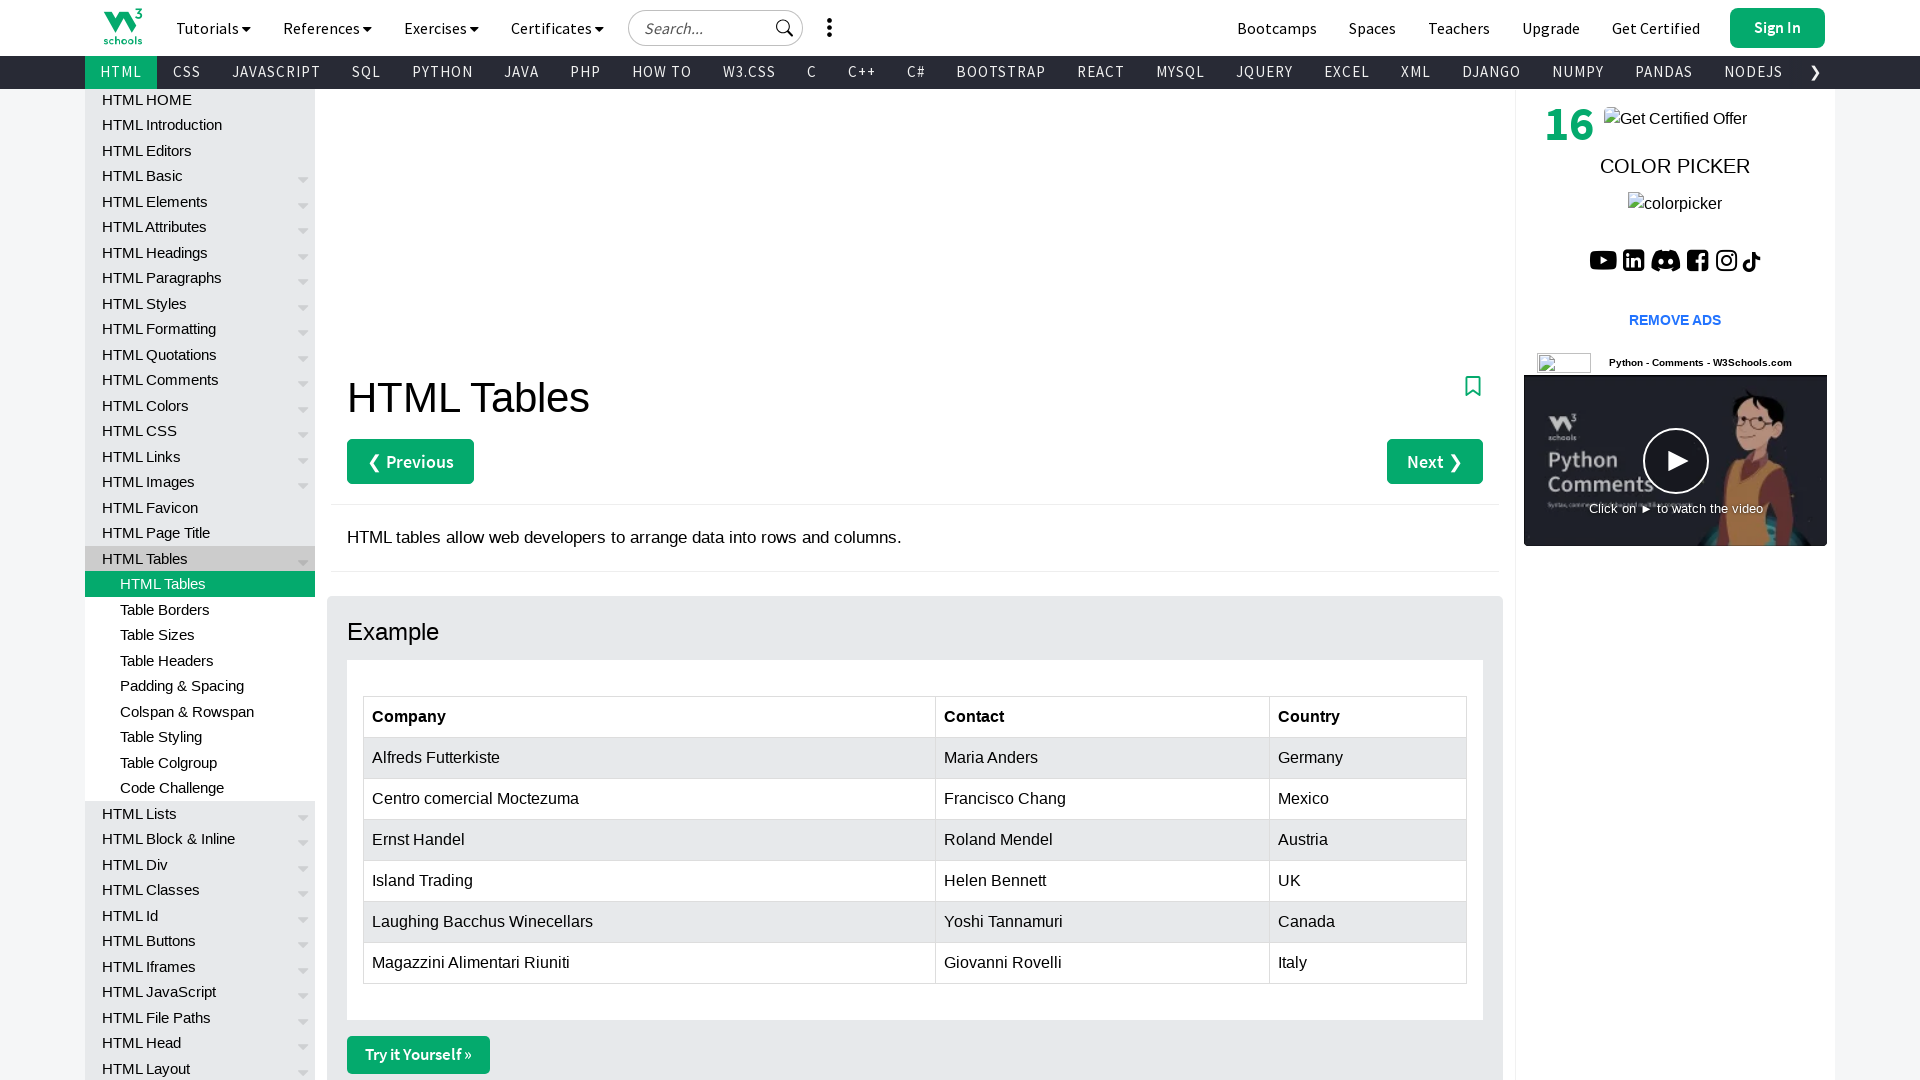

Located the customers table element
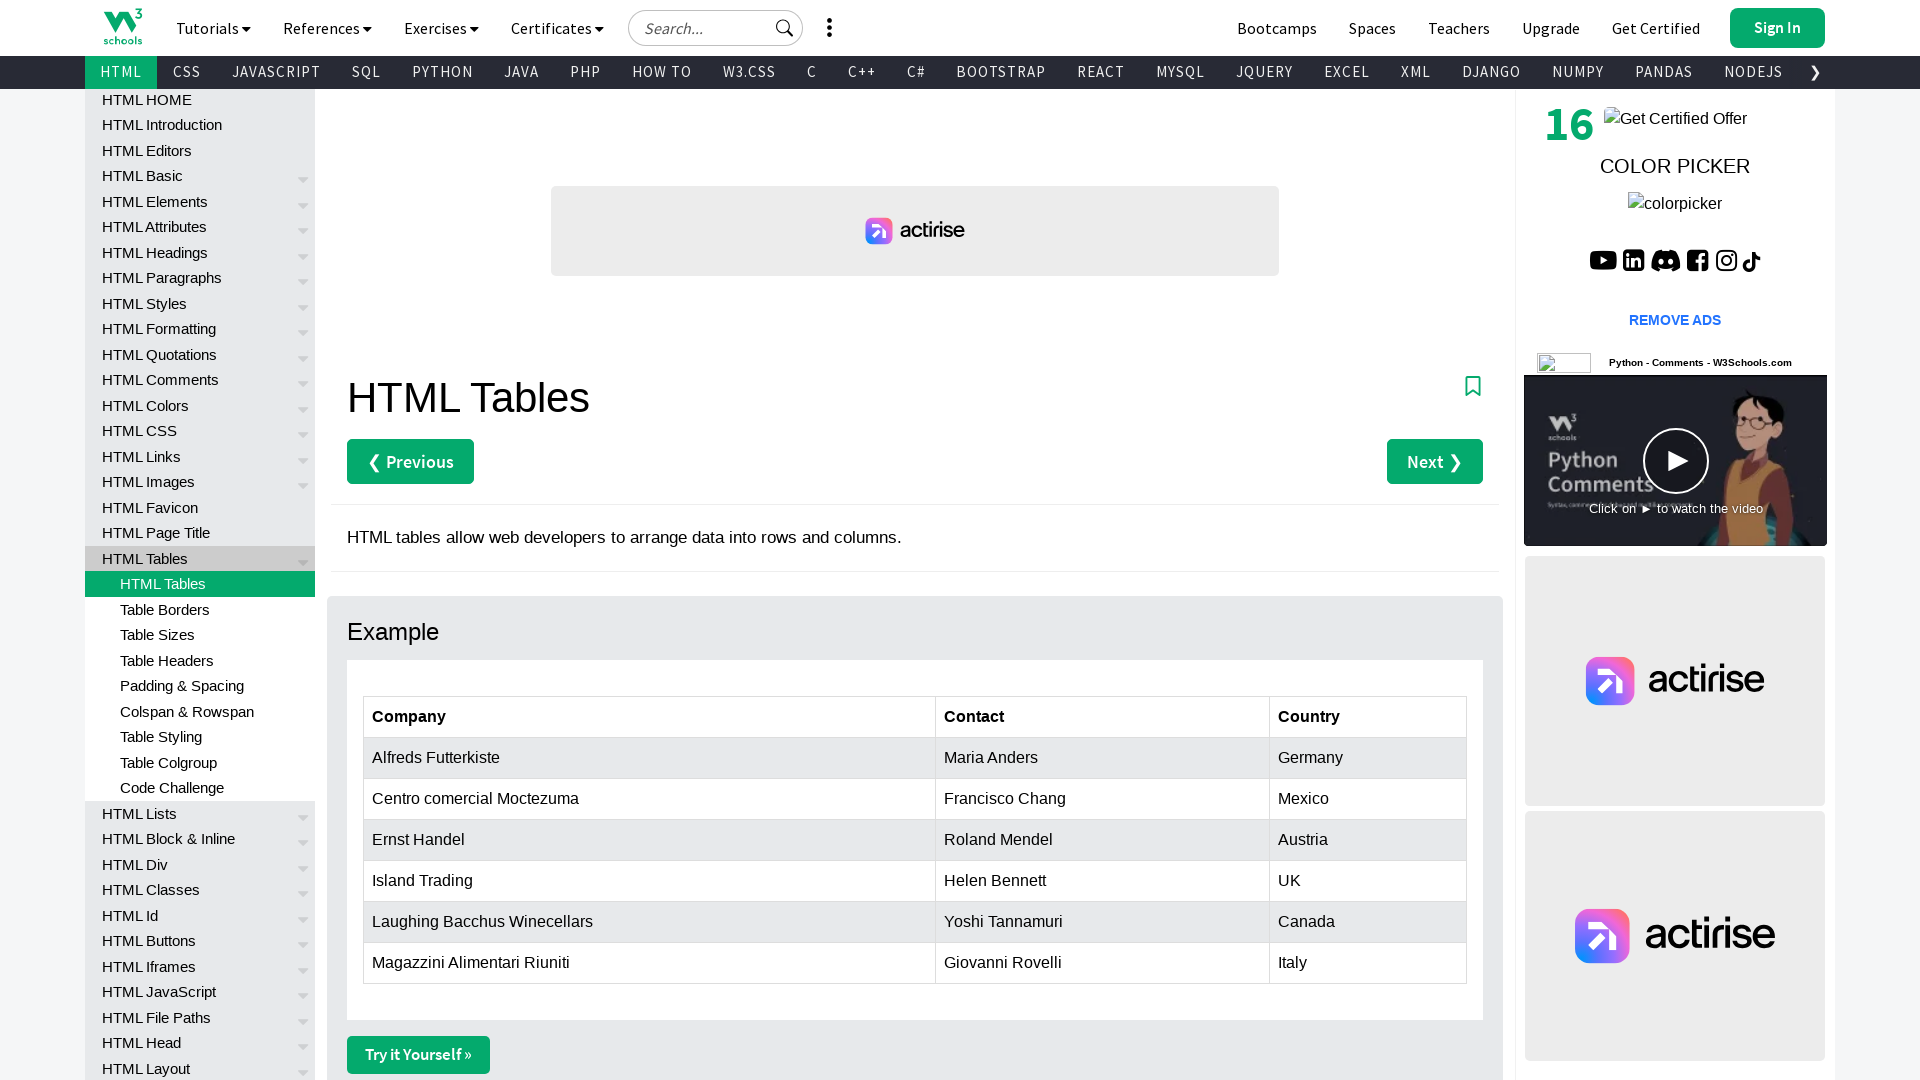

Scrolled customers table into view if needed
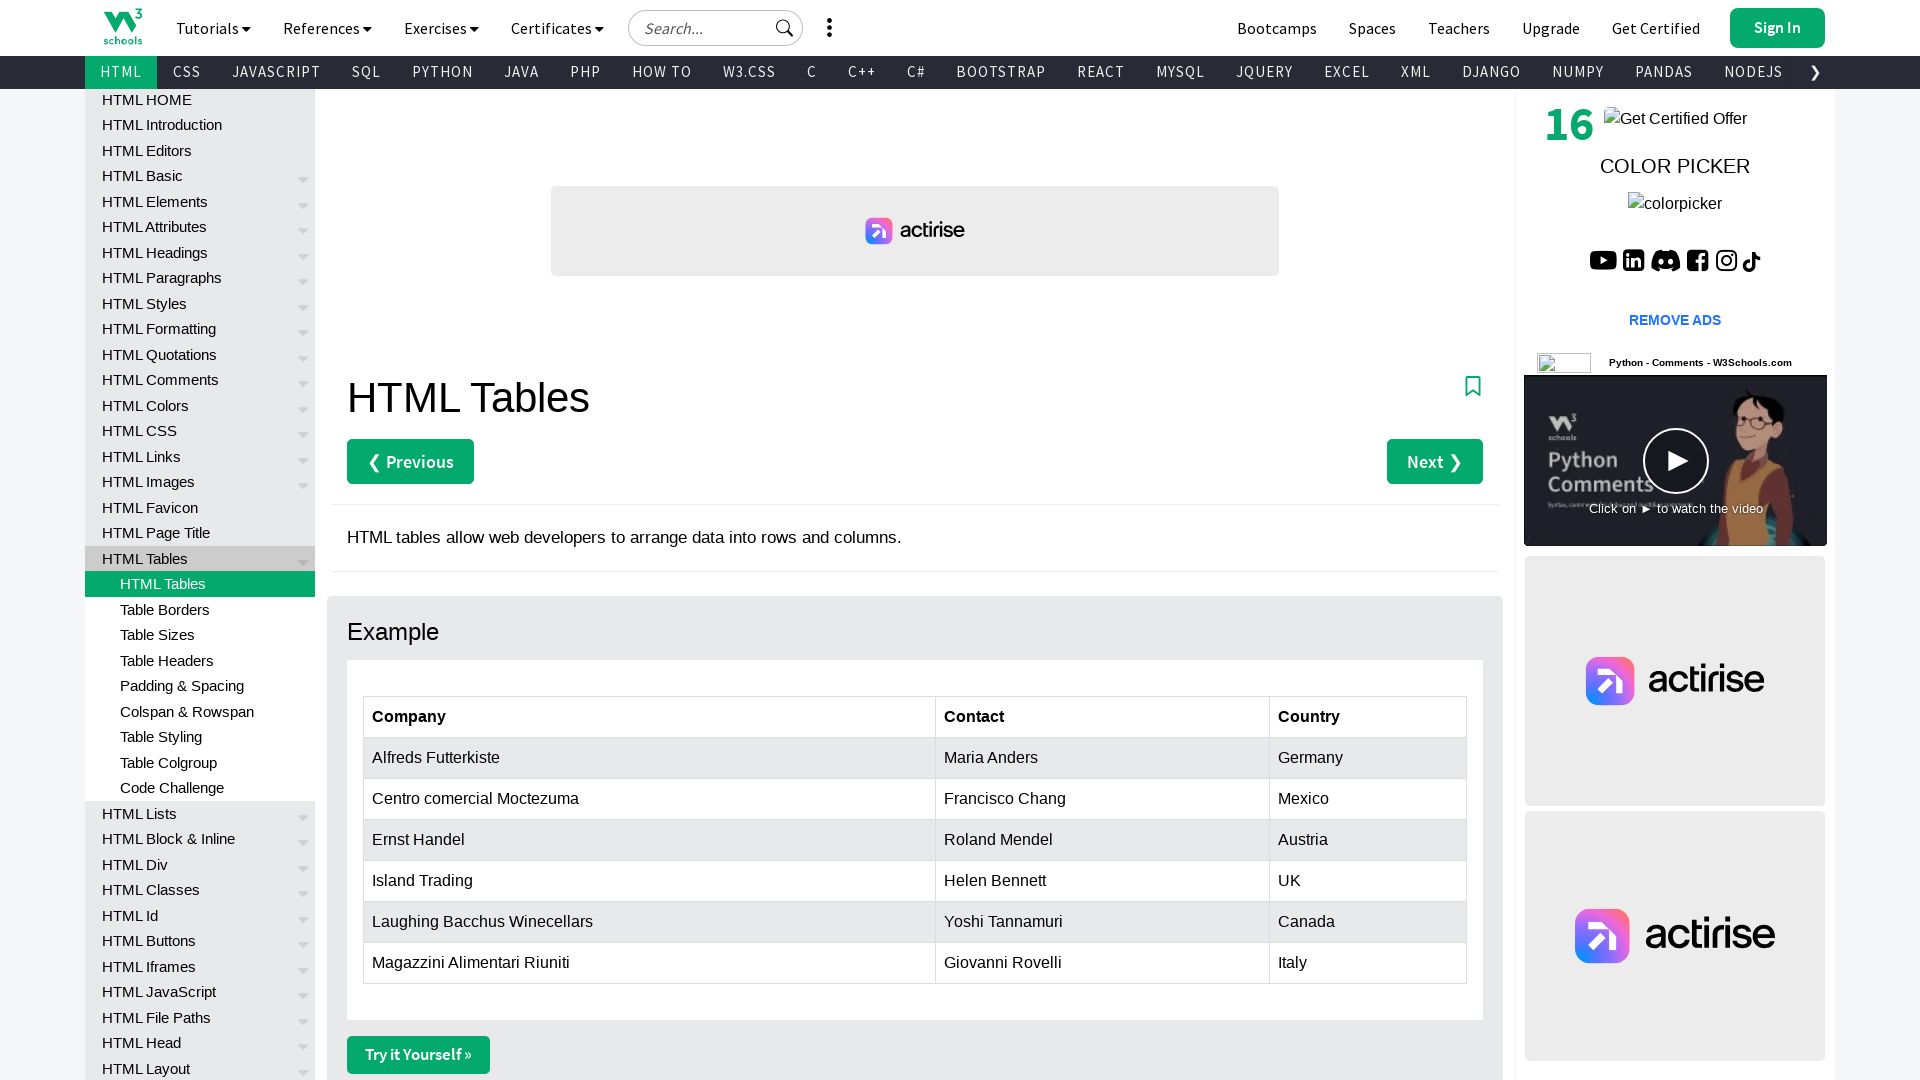

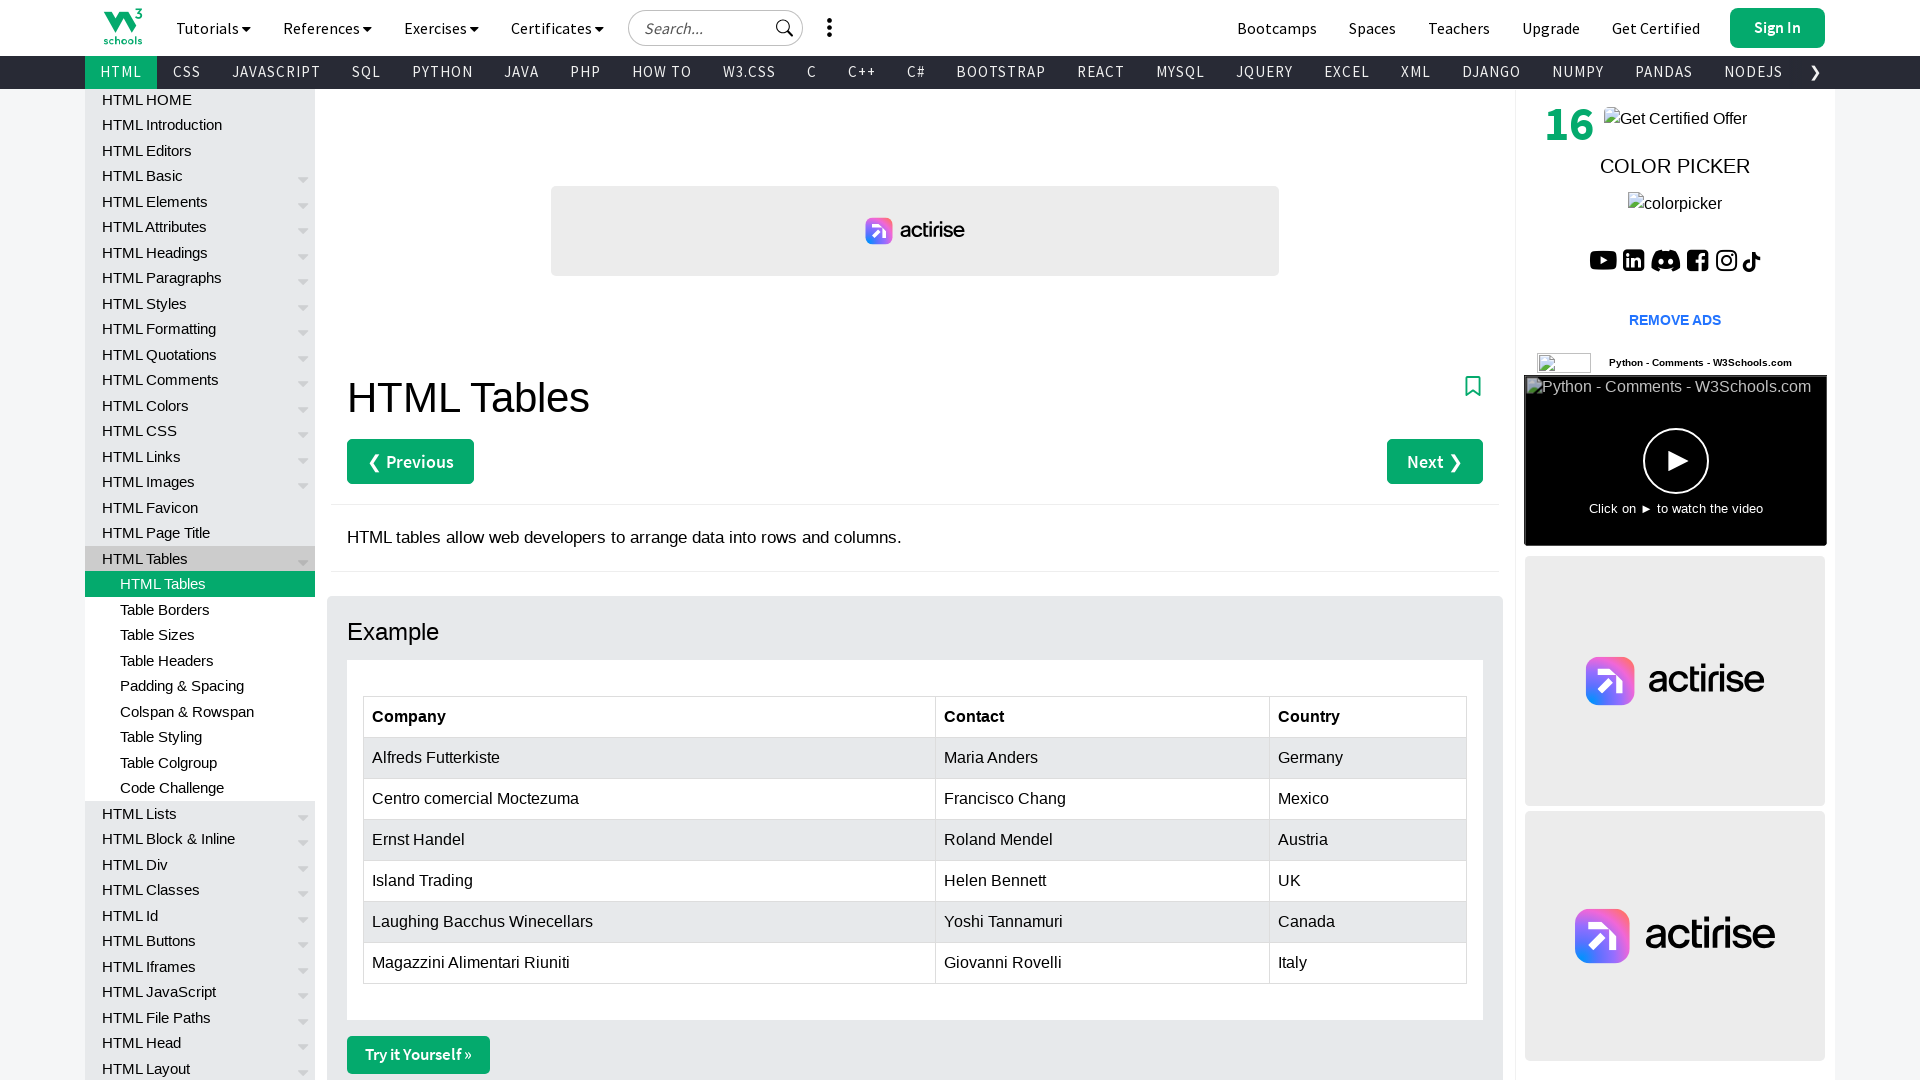